Closes a modal or popup by pressing the Escape key

Starting URL: https://www.flipkart.com

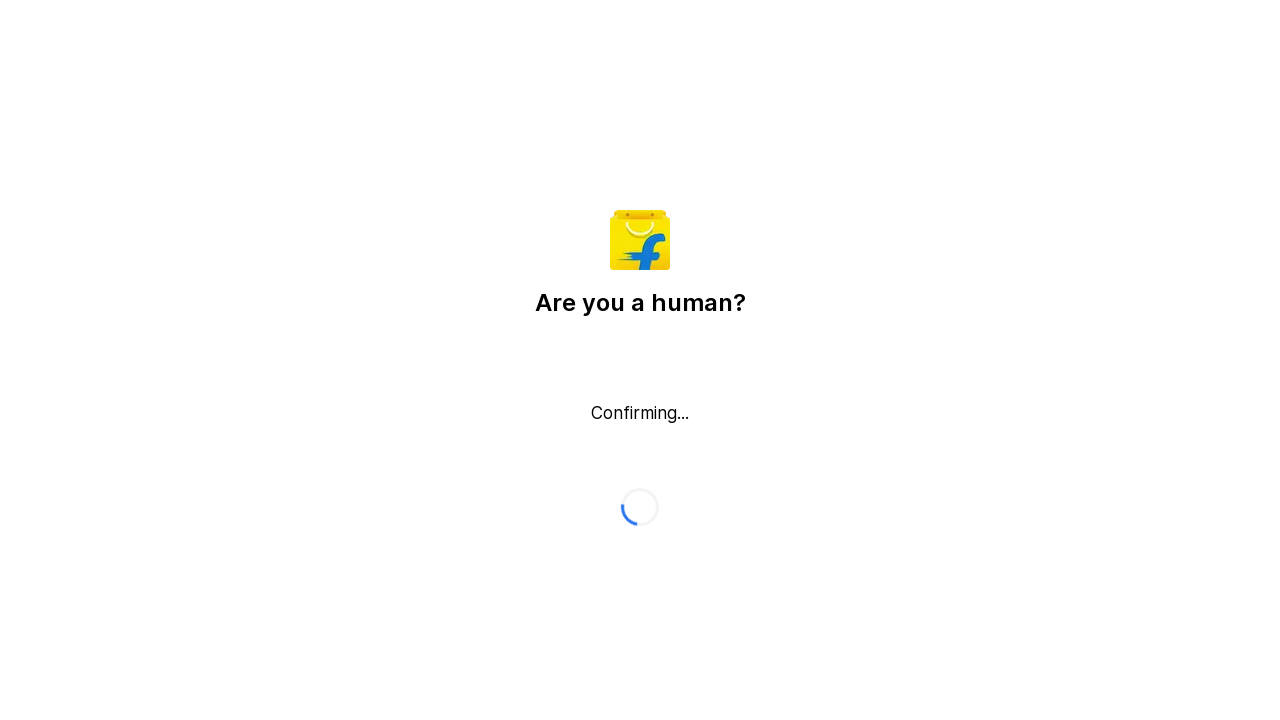

Pressed Escape key to close login modal/popup
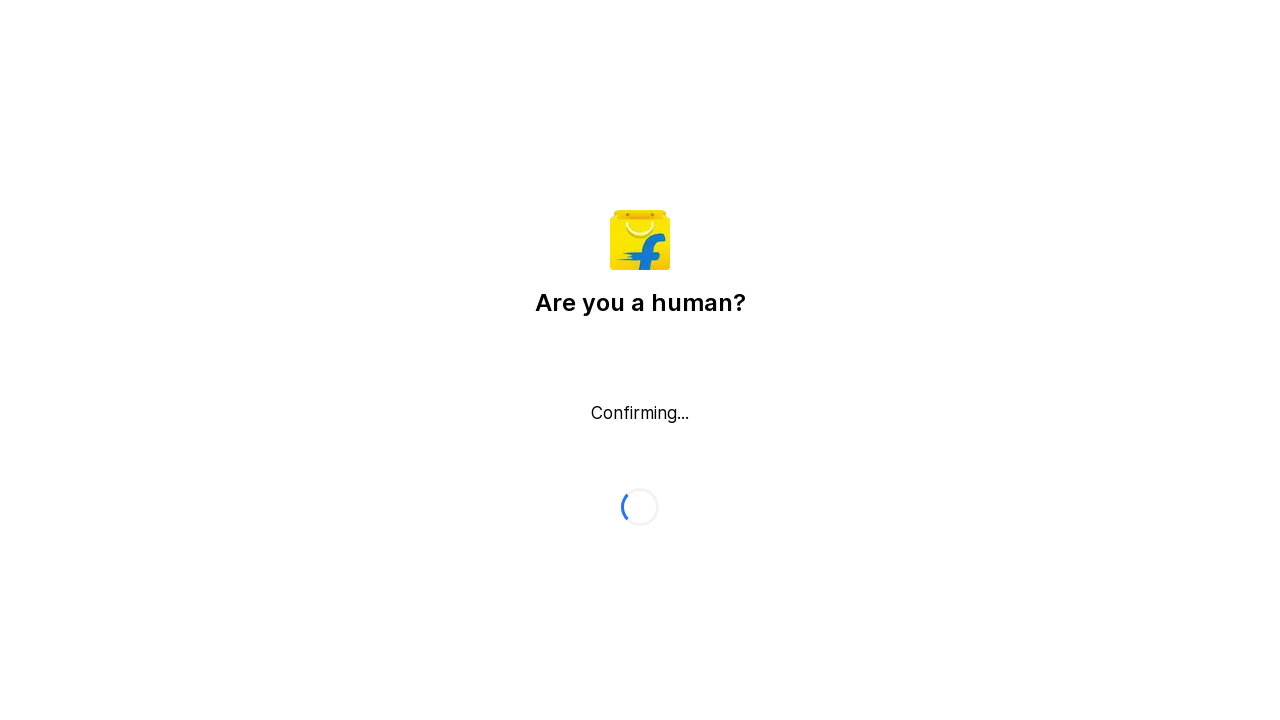

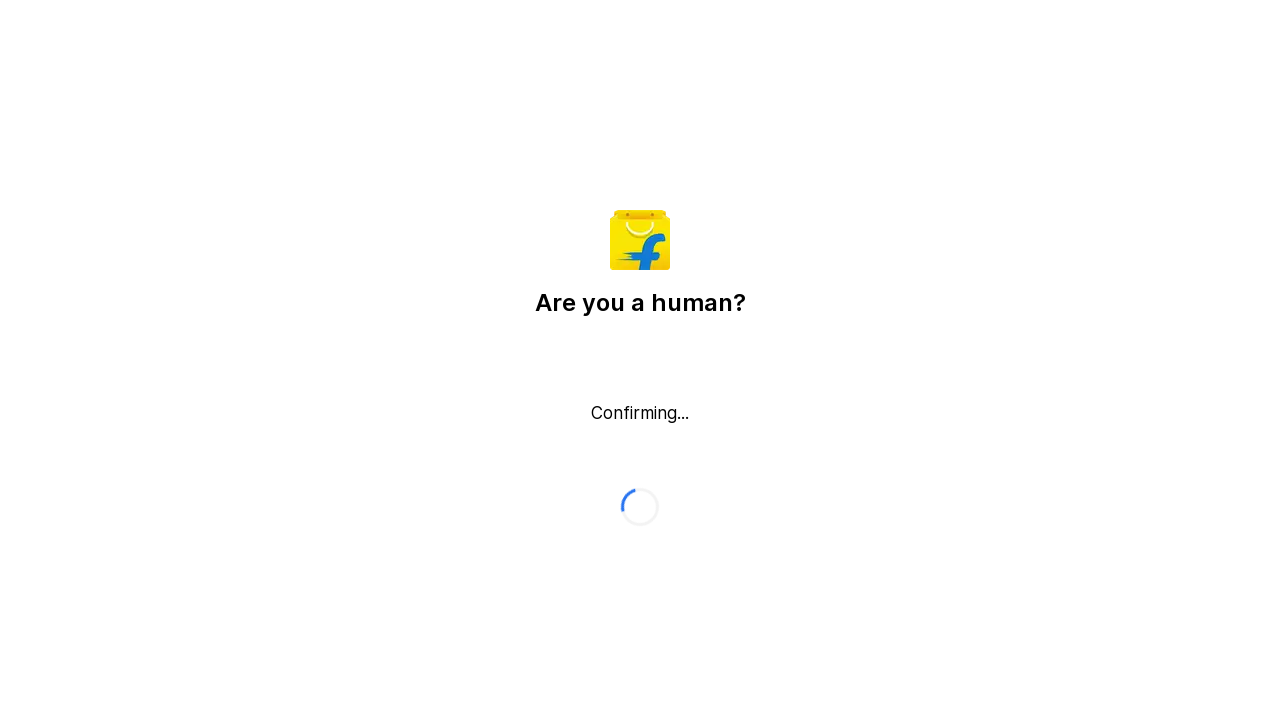